Tests JavaScript alert handling functionality by navigating to alert demos and interacting with three types of alerts: simple alert (accept), confirm dialog (dismiss), and prompt dialog with text input (accept).

Starting URL: https://demo.automationtesting.in/WebTable.html

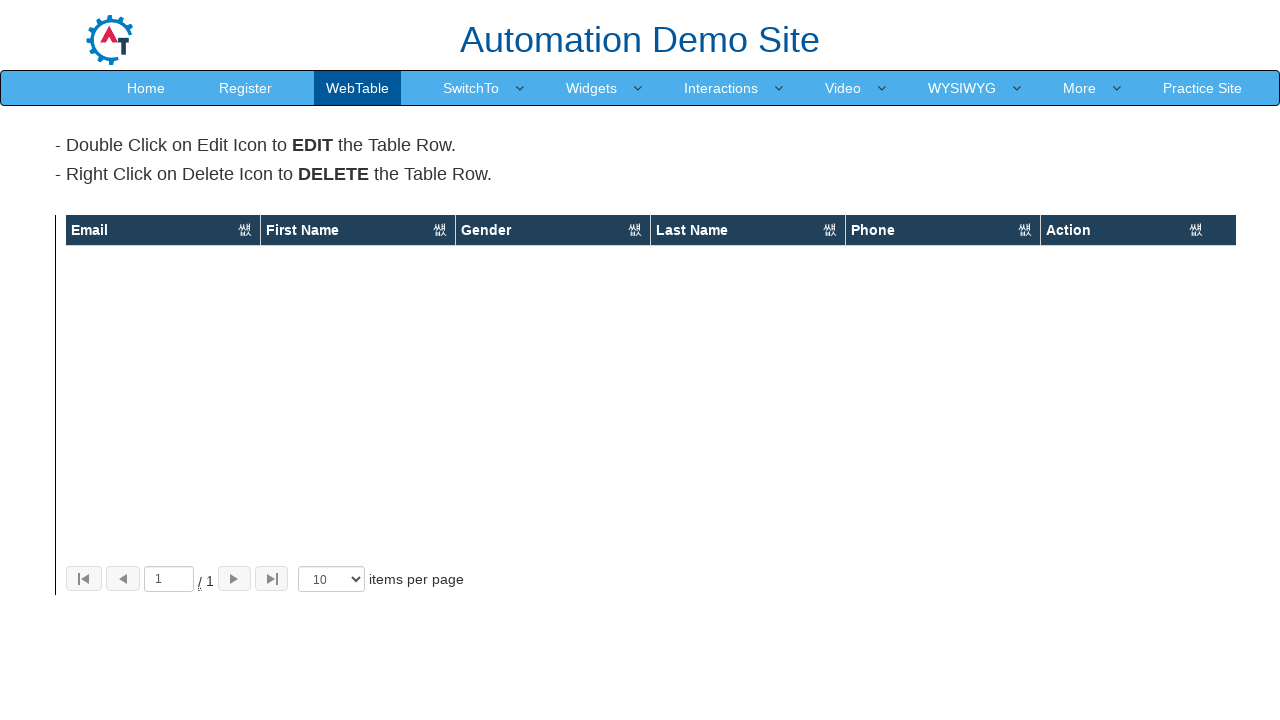

Clicked on SwitchTo dropdown menu at (471, 88) on xpath=//a[text()='SwitchTo']
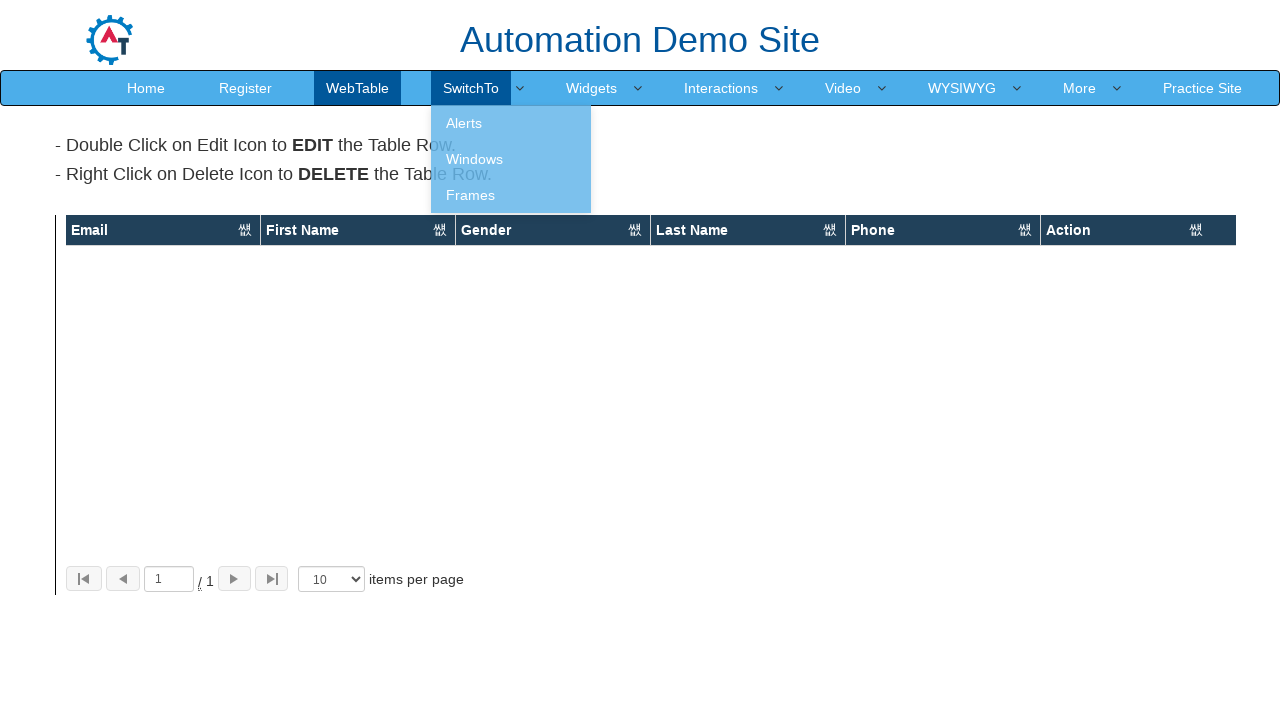

Clicked on Alerts link at (511, 123) on xpath=//a[text()='Alerts']
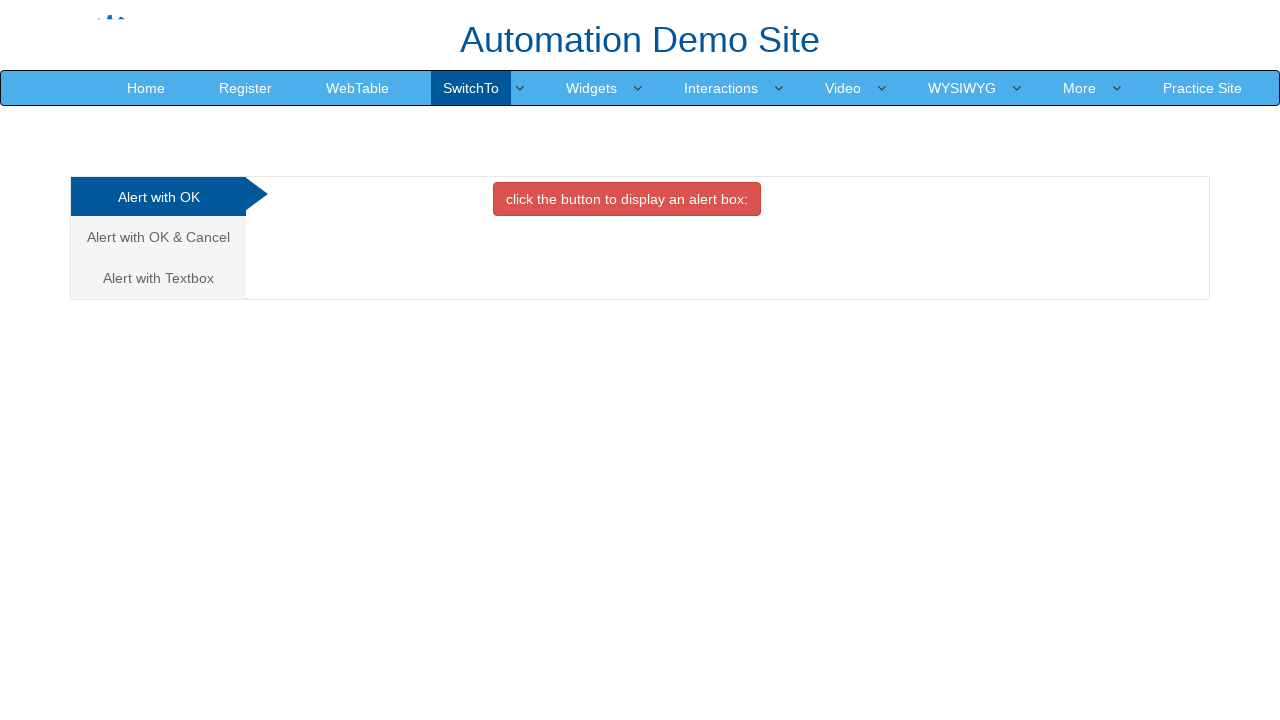

Clicked button to trigger simple alert at (627, 199) on xpath=//button[contains(@class, 'btn-danger')]
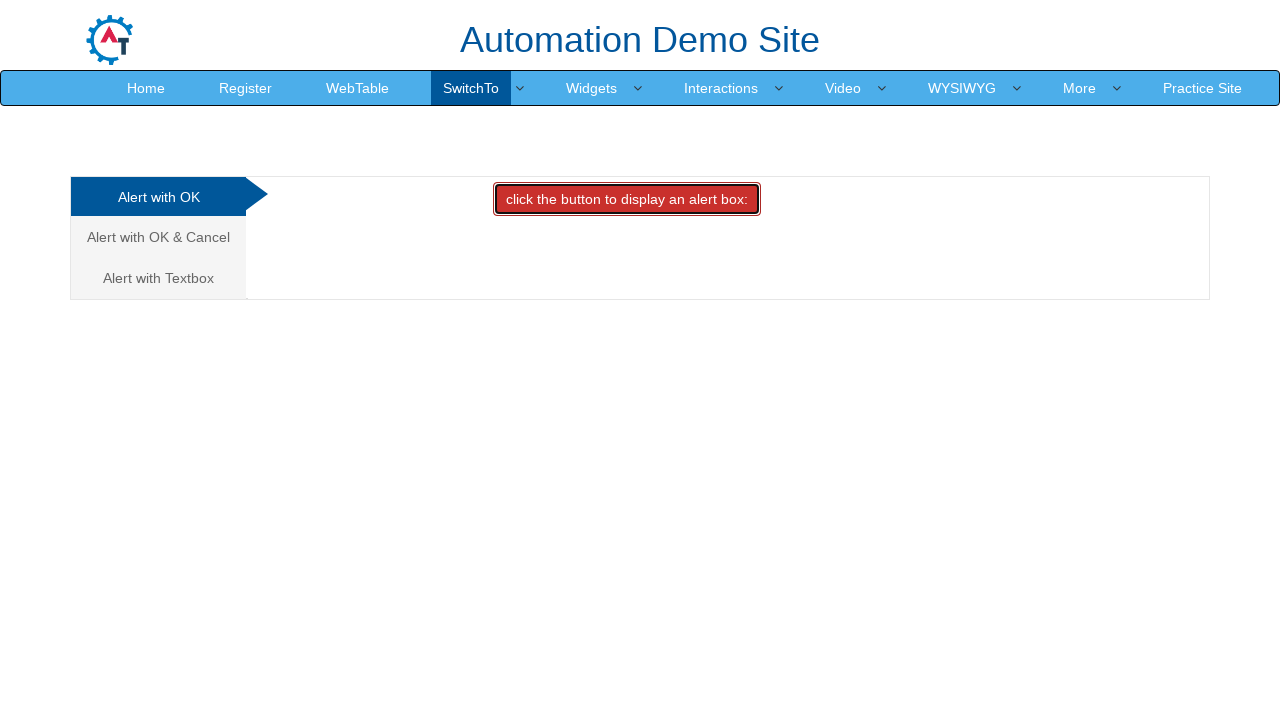

Simple alert accepted and dismissed
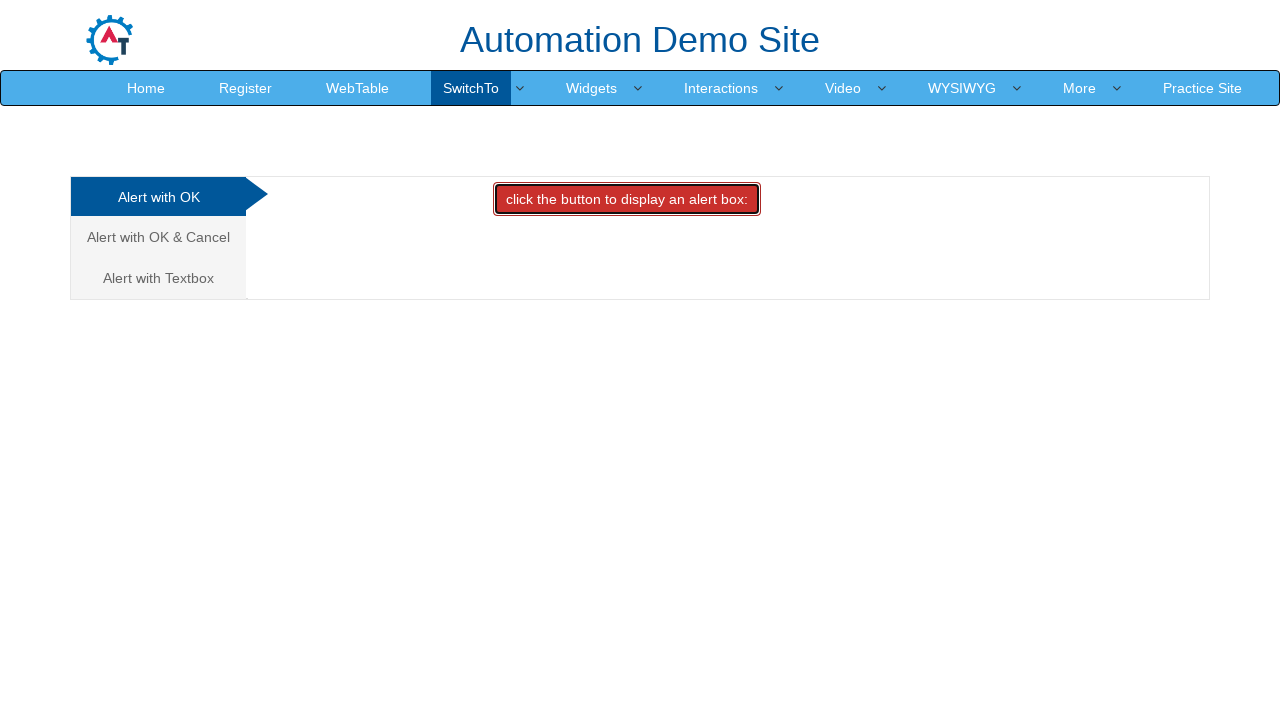

Stored current URL: https://demo.automationtesting.in/Alerts.html
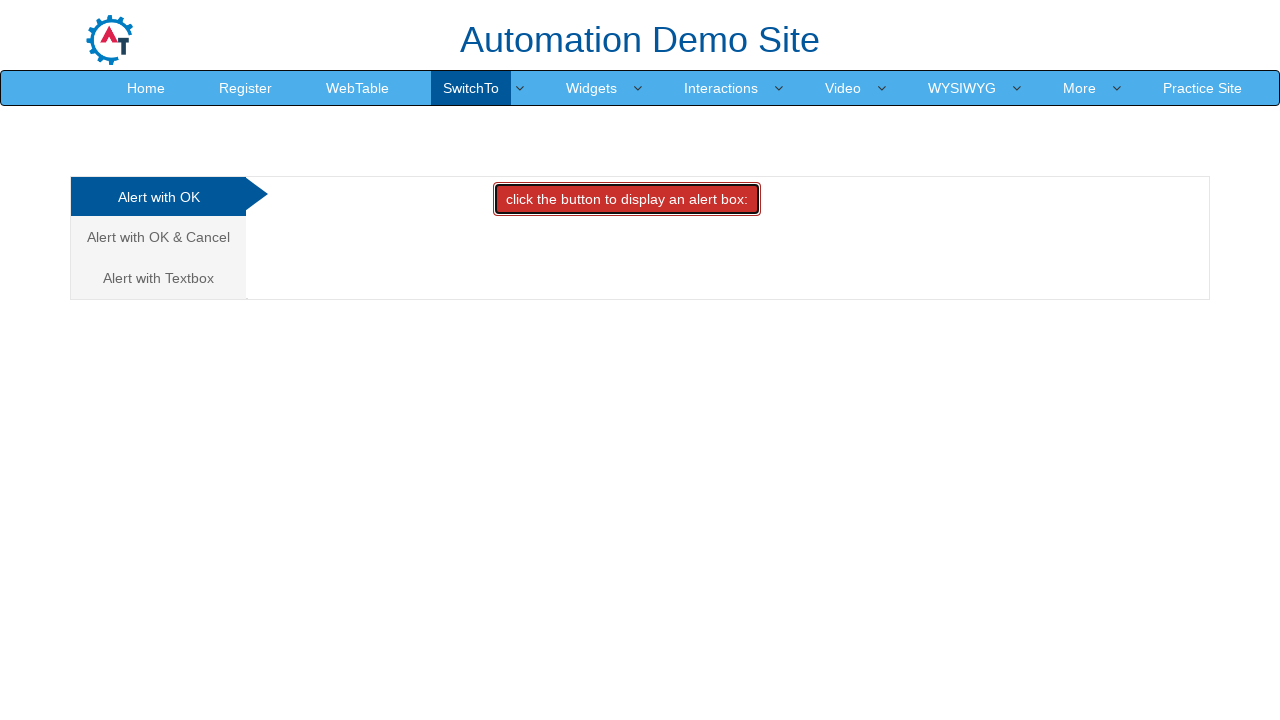

Opened new browser tab for confirm dialog test
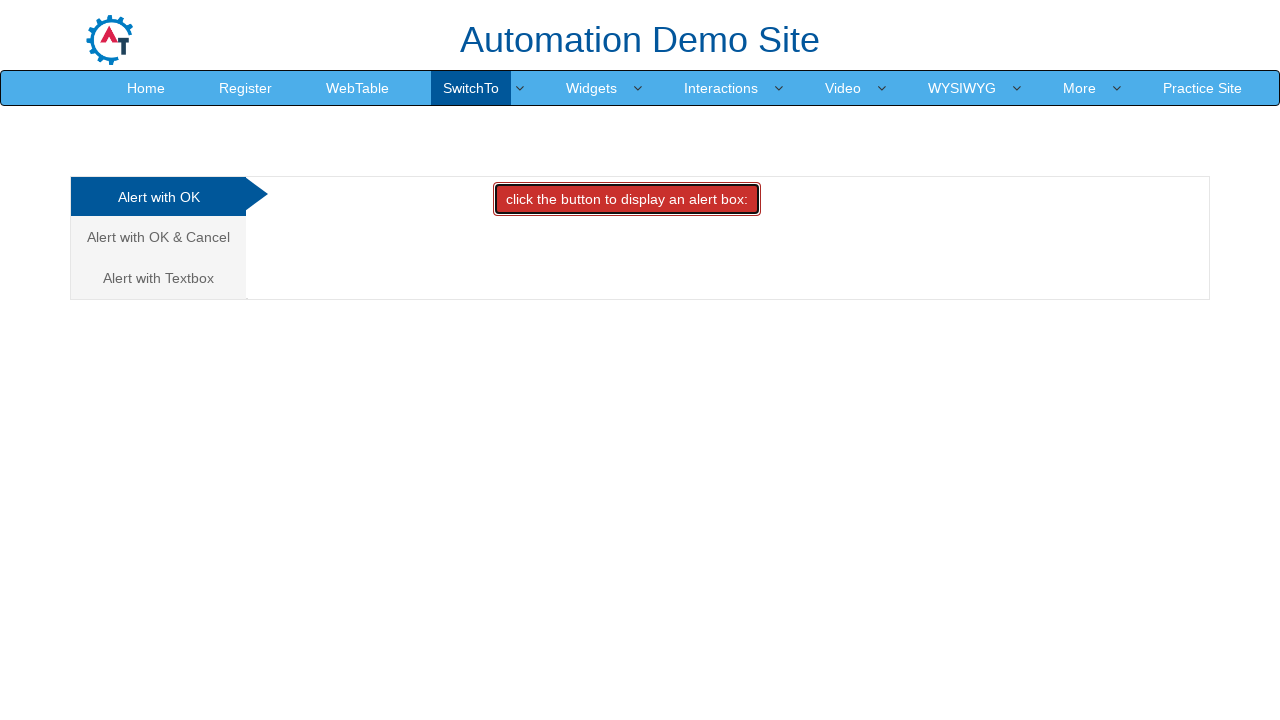

Navigated new tab to alerts page
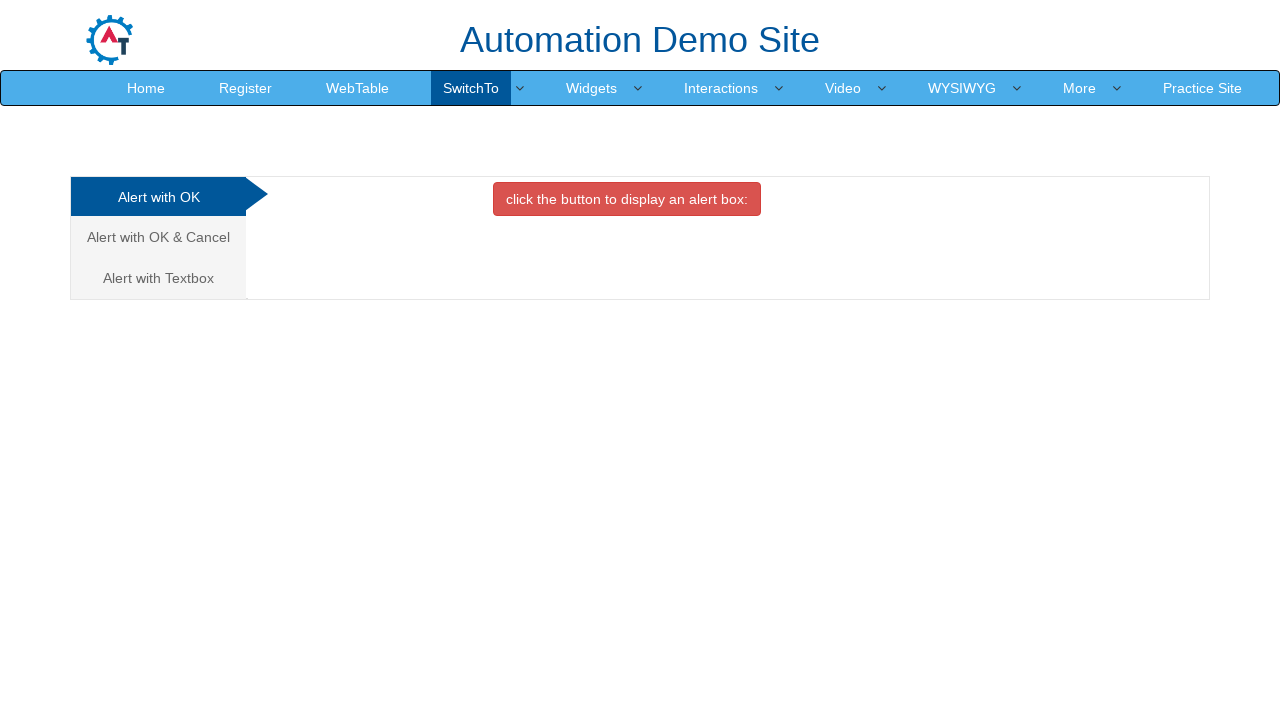

Set up dialog handler to dismiss dialogs
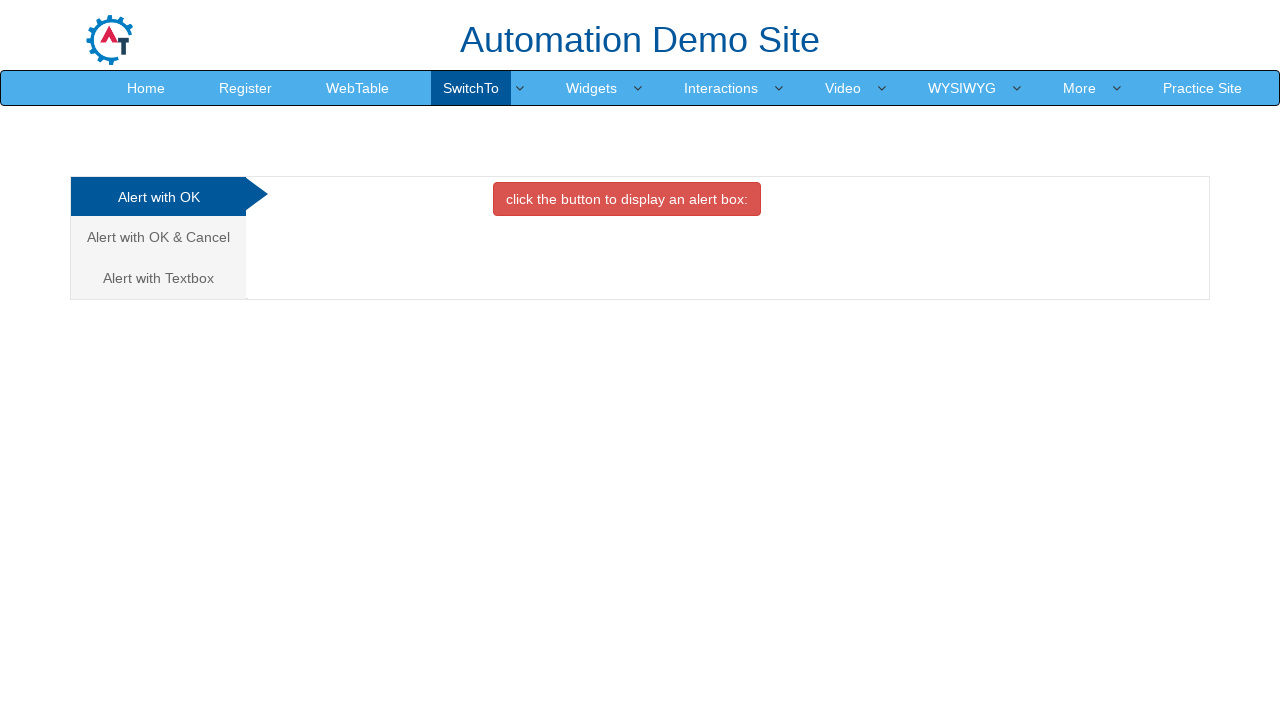

Clicked on Alert with OK & Cancel link at (158, 237) on xpath=//a[text()='Alert with OK & Cancel ']
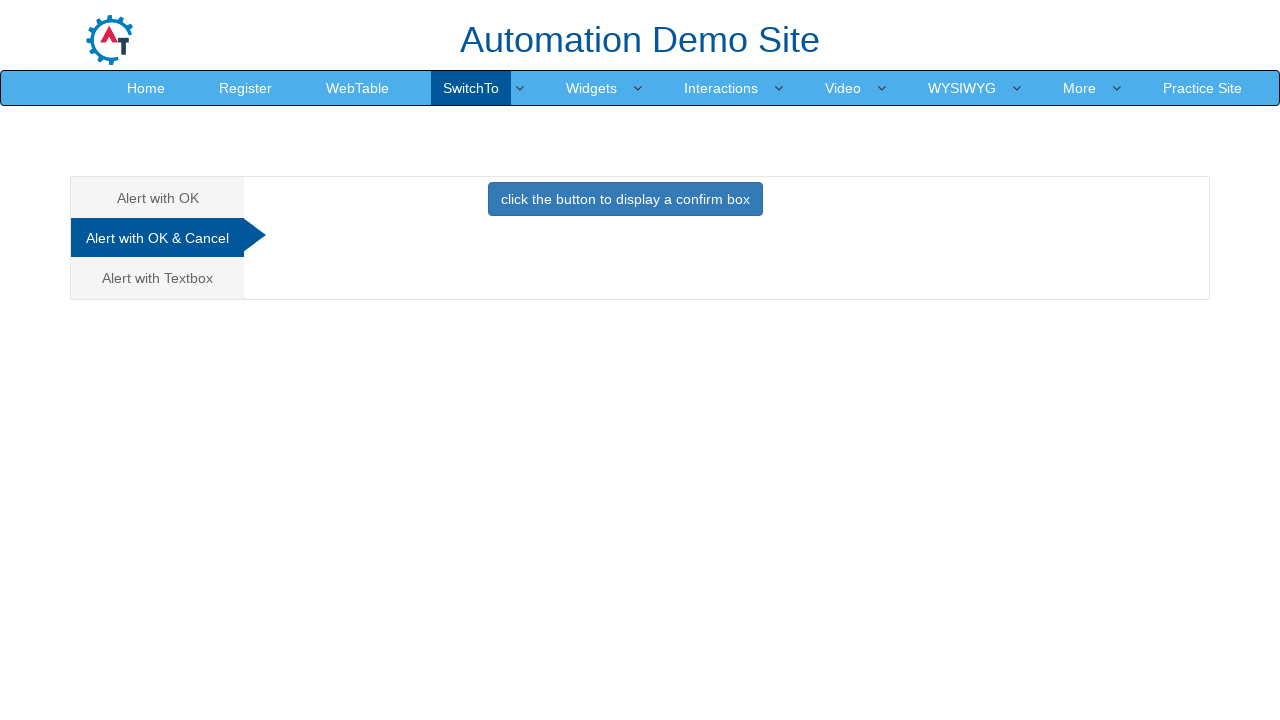

Clicked button to trigger confirm dialog at (625, 199) on xpath=//button[contains(@class, 'btn-primary')]
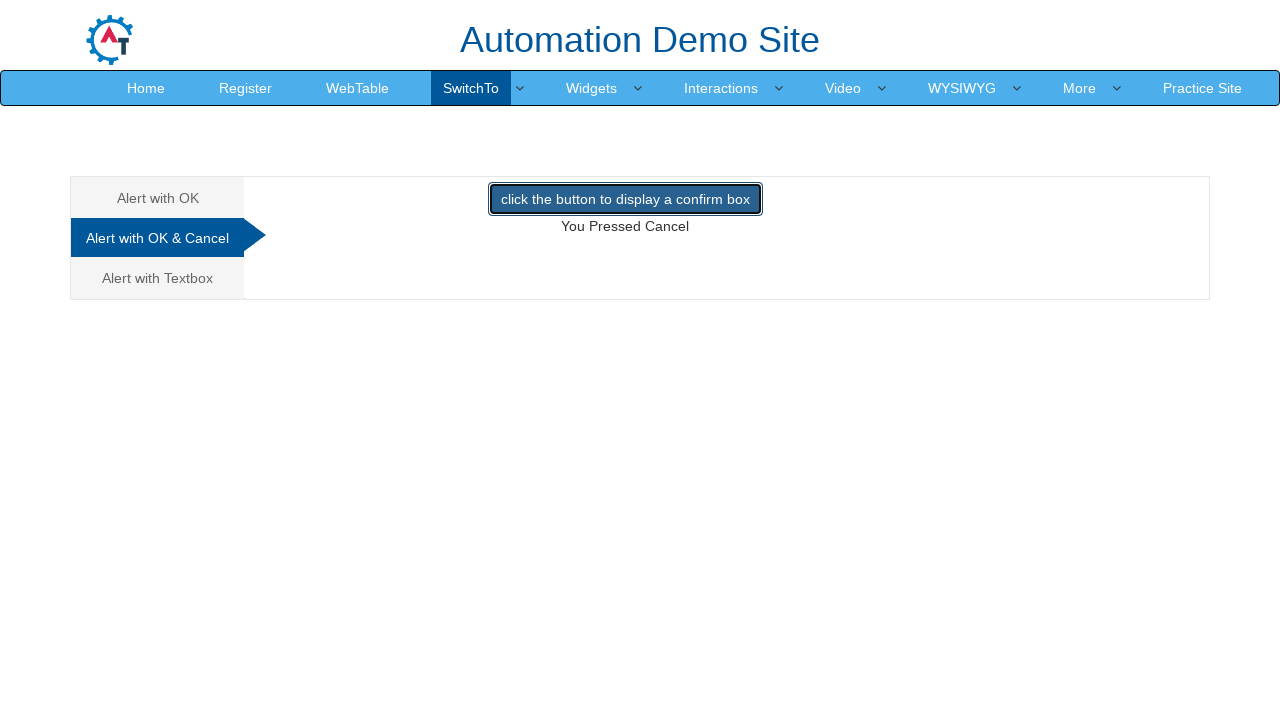

Confirm dialog dismissed
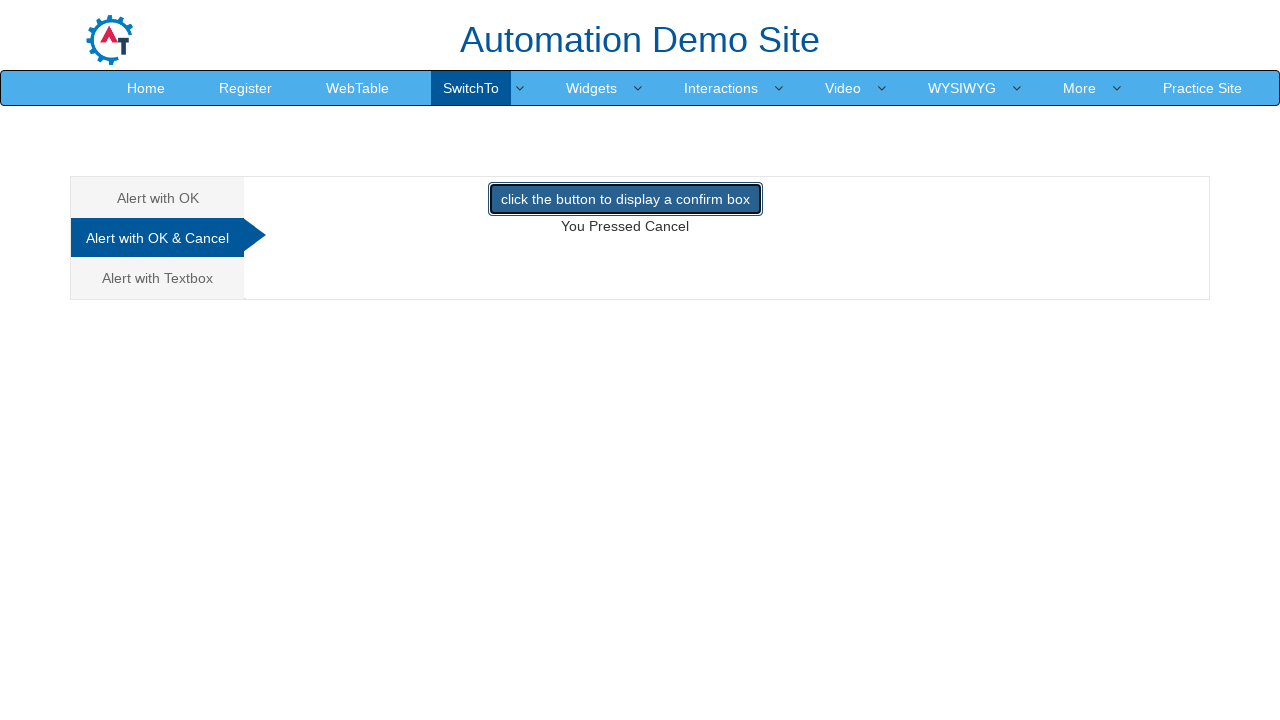

Opened another new browser tab for prompt dialog test
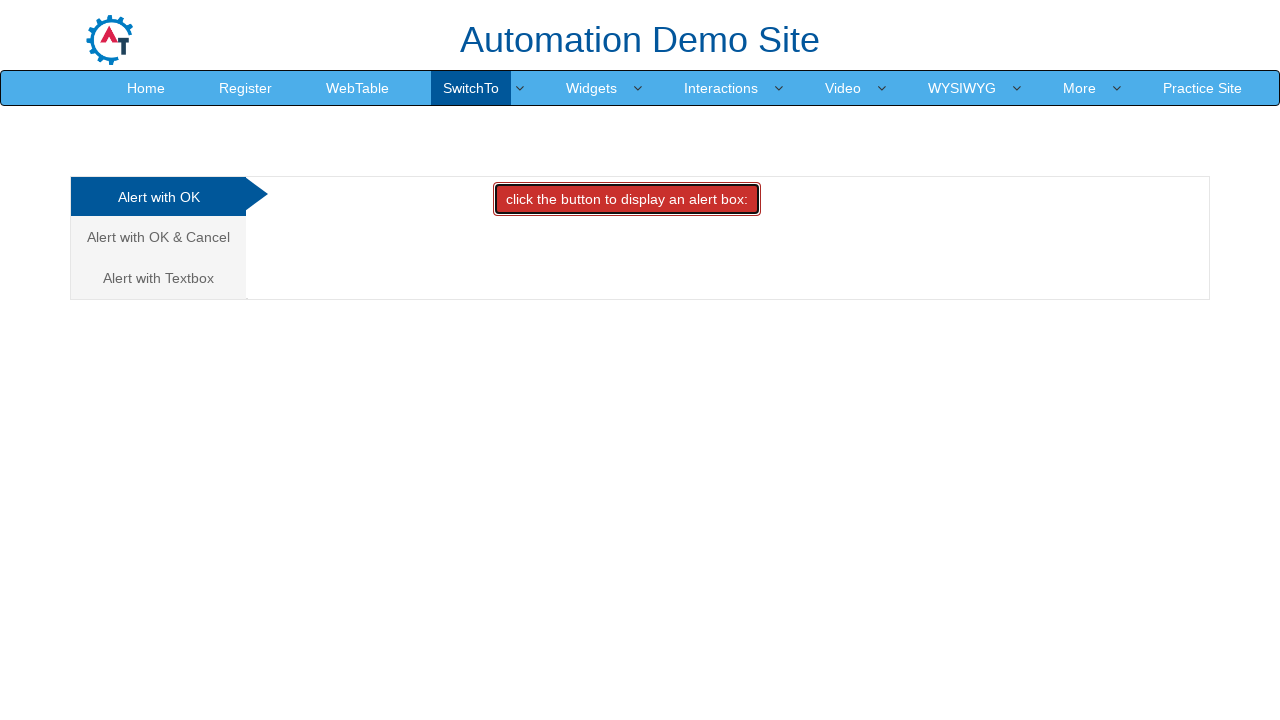

Navigated second new tab to alerts page
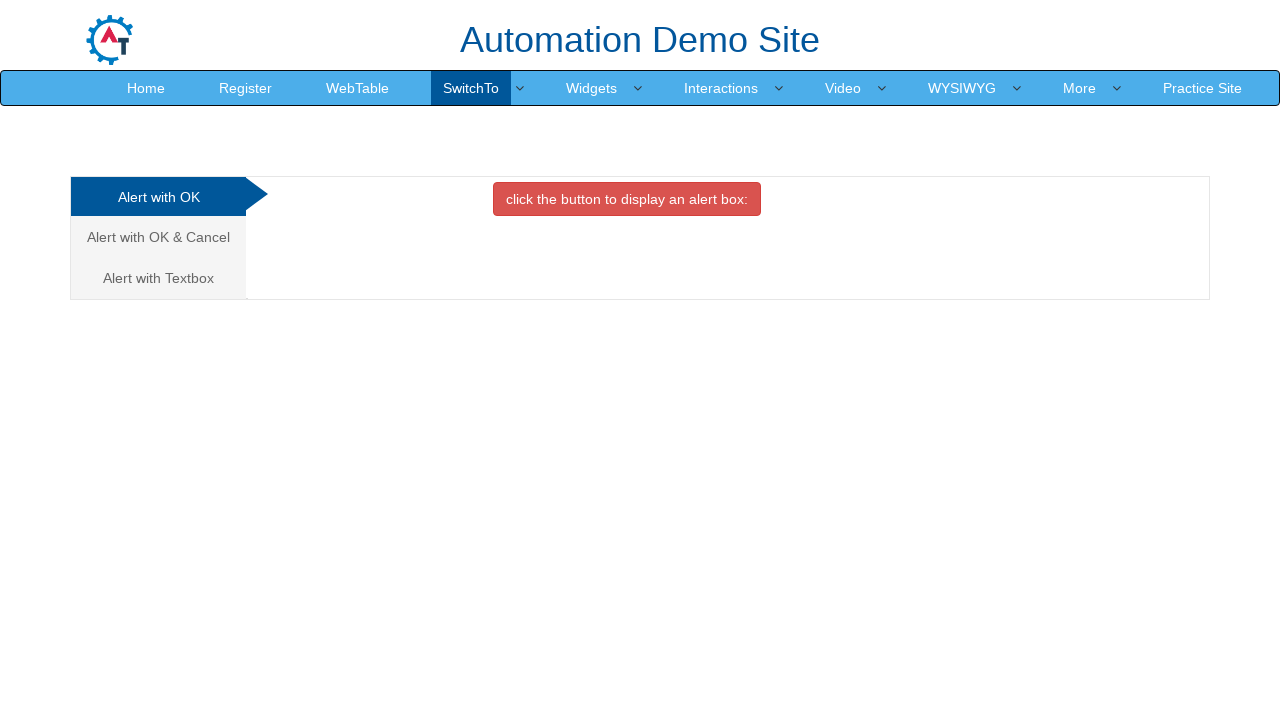

Set up dialog handler to accept prompt with text 'Hooray! Task completed!'
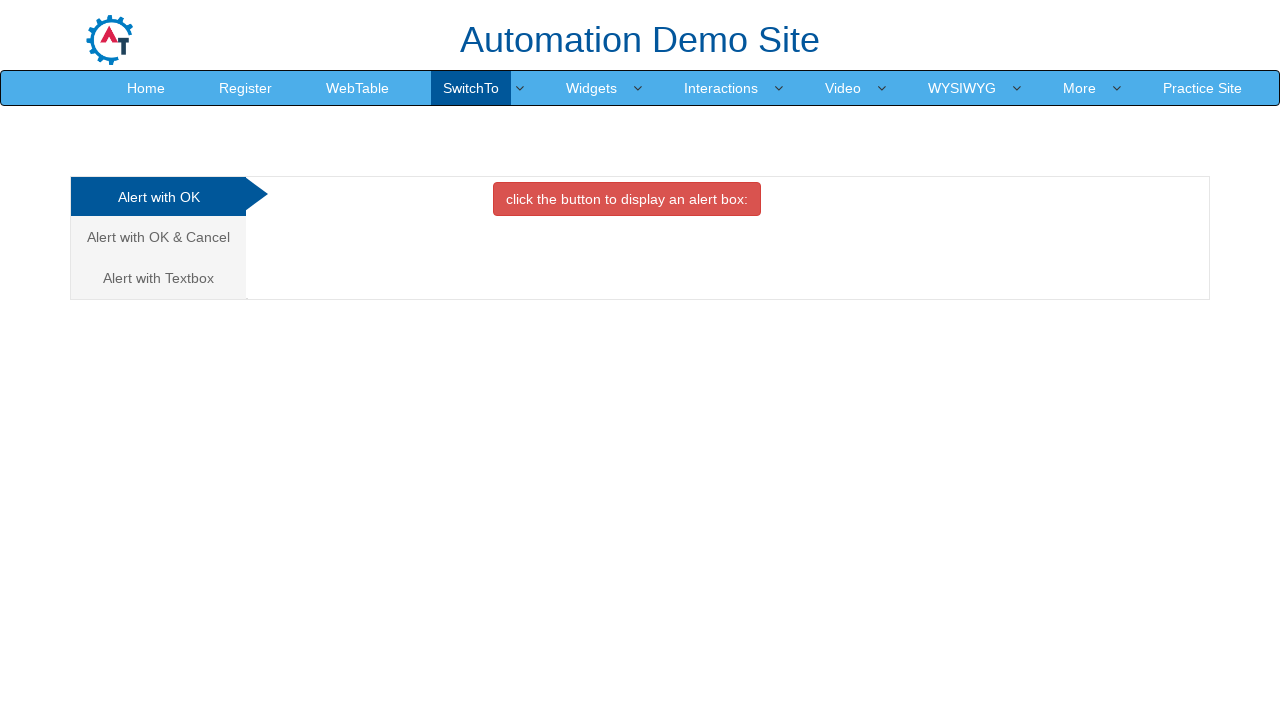

Clicked on Alert with Textbox link at (158, 278) on xpath=//a[text()='Alert with Textbox ']
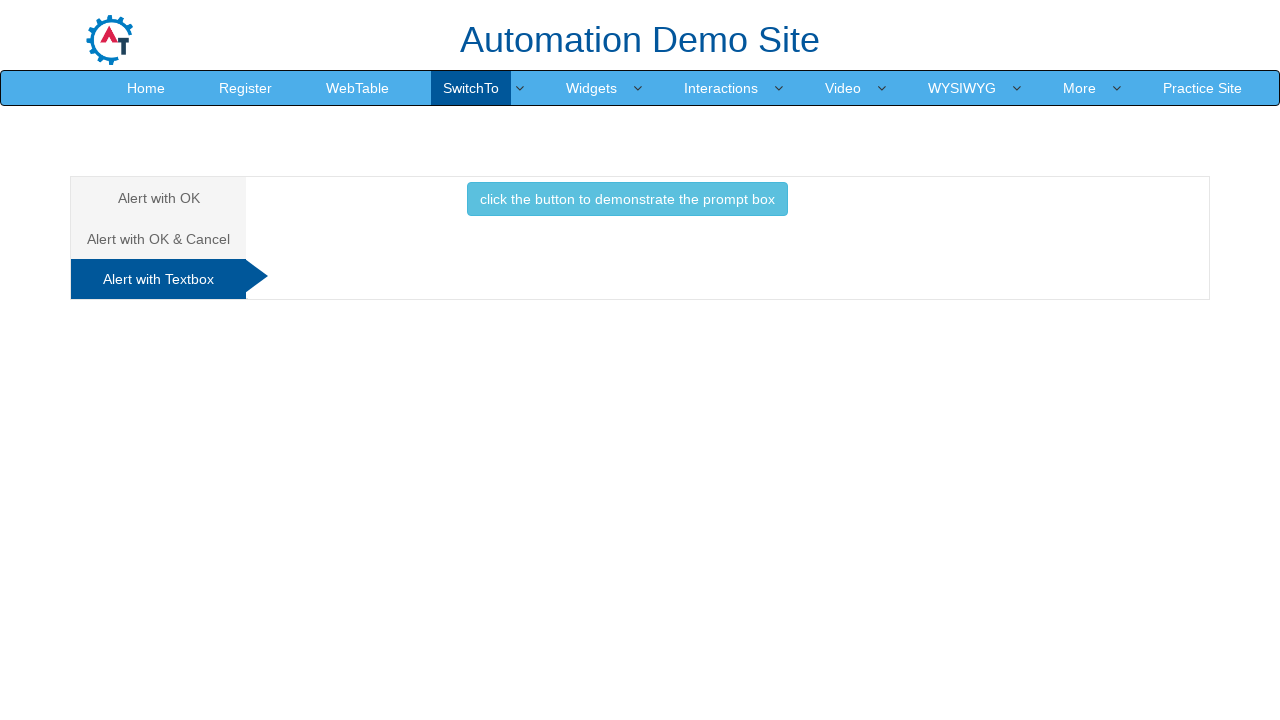

Clicked button to trigger prompt dialog at (627, 199) on xpath=//button[contains(@class, 'btn-info')]
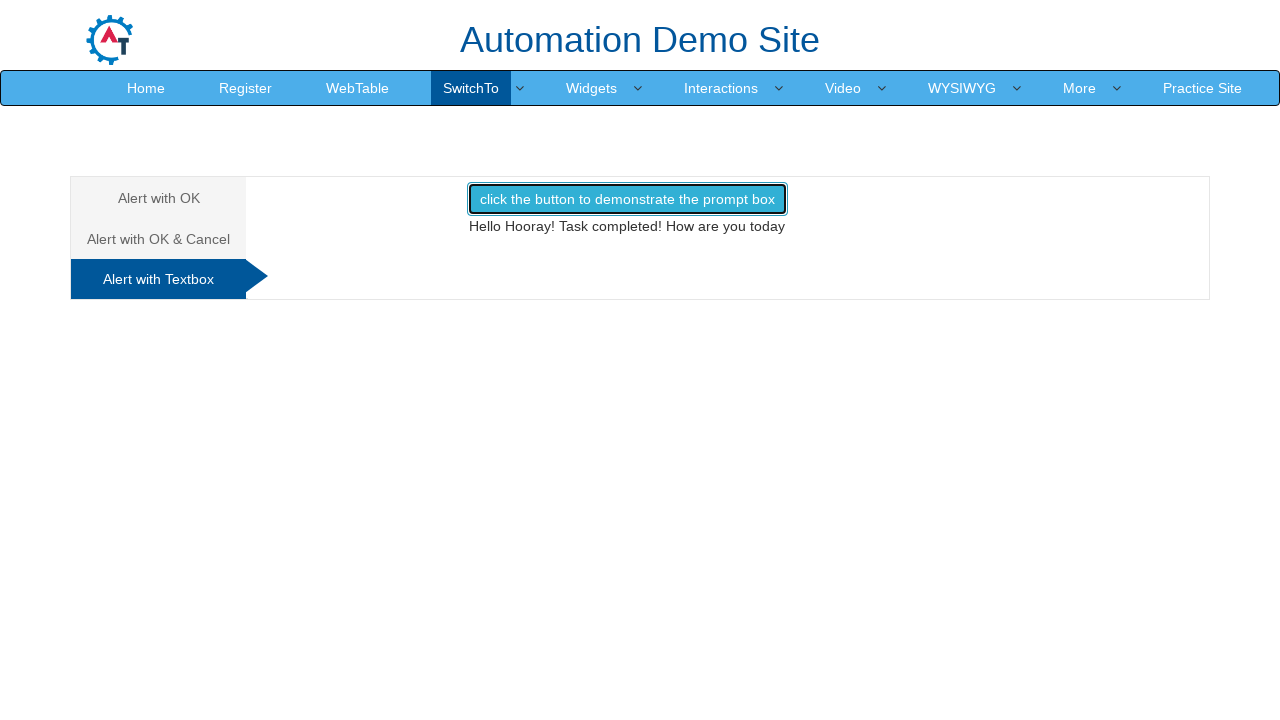

Prompt dialog accepted with text input
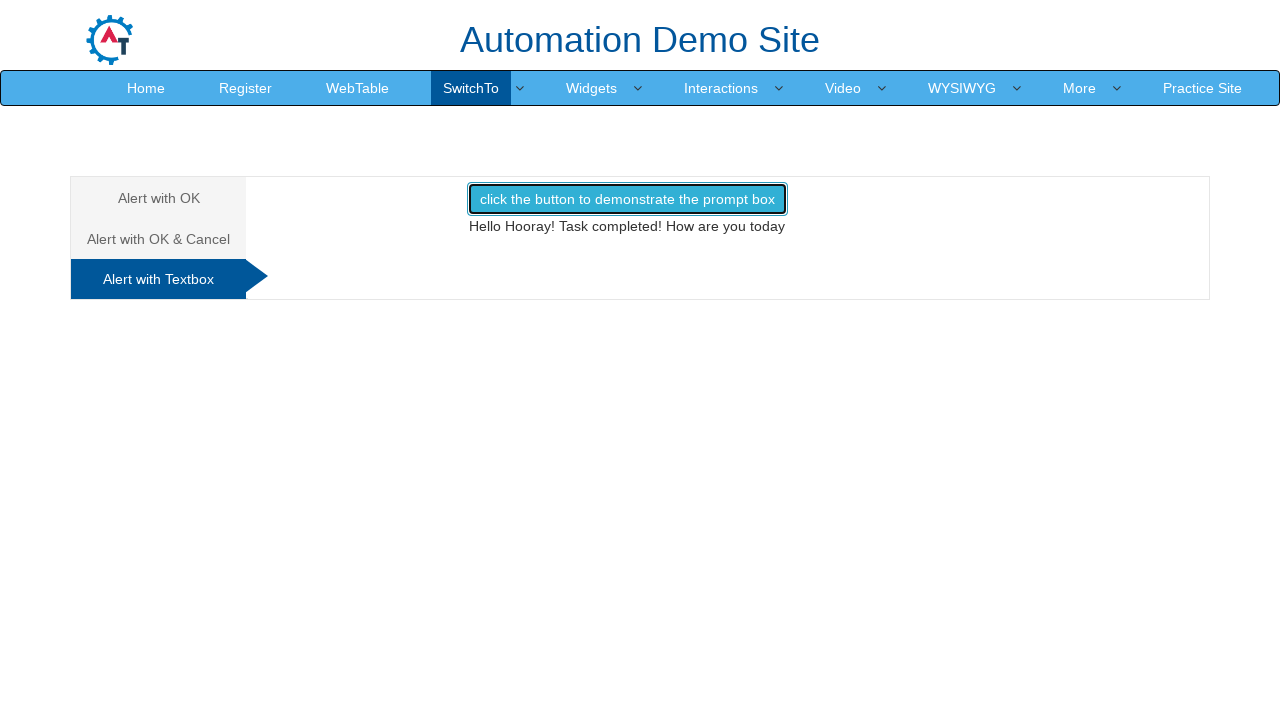

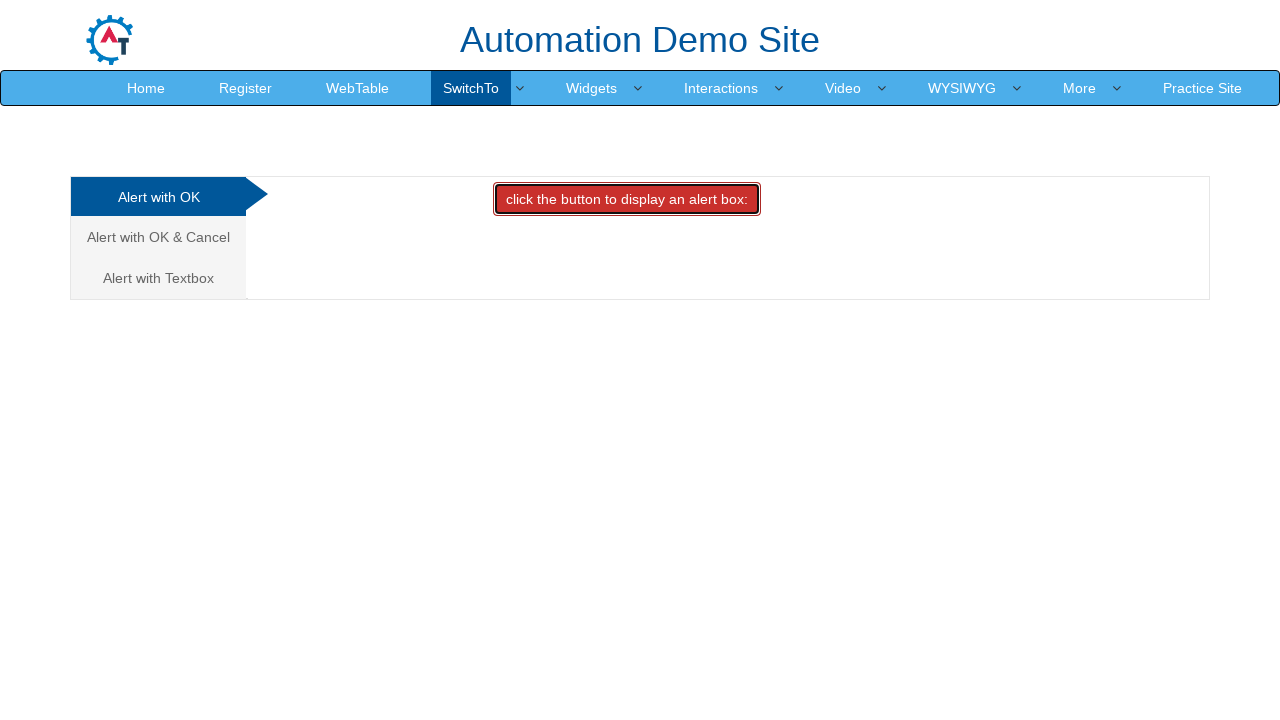